Tests tab handling by opening a new tab, switching to it, reading text content, then switching back to the parent window

Starting URL: https://demoqa.com/browser-windows

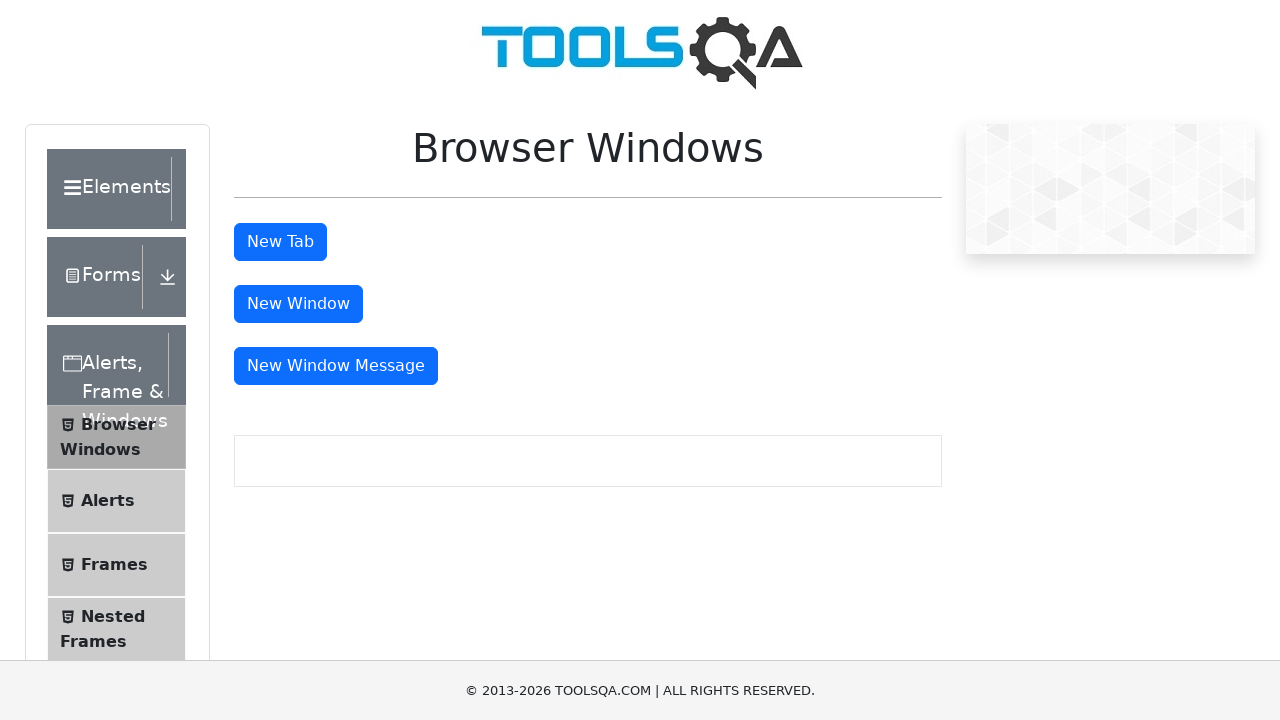

Clicked button to open new tab at (280, 242) on #tabButton
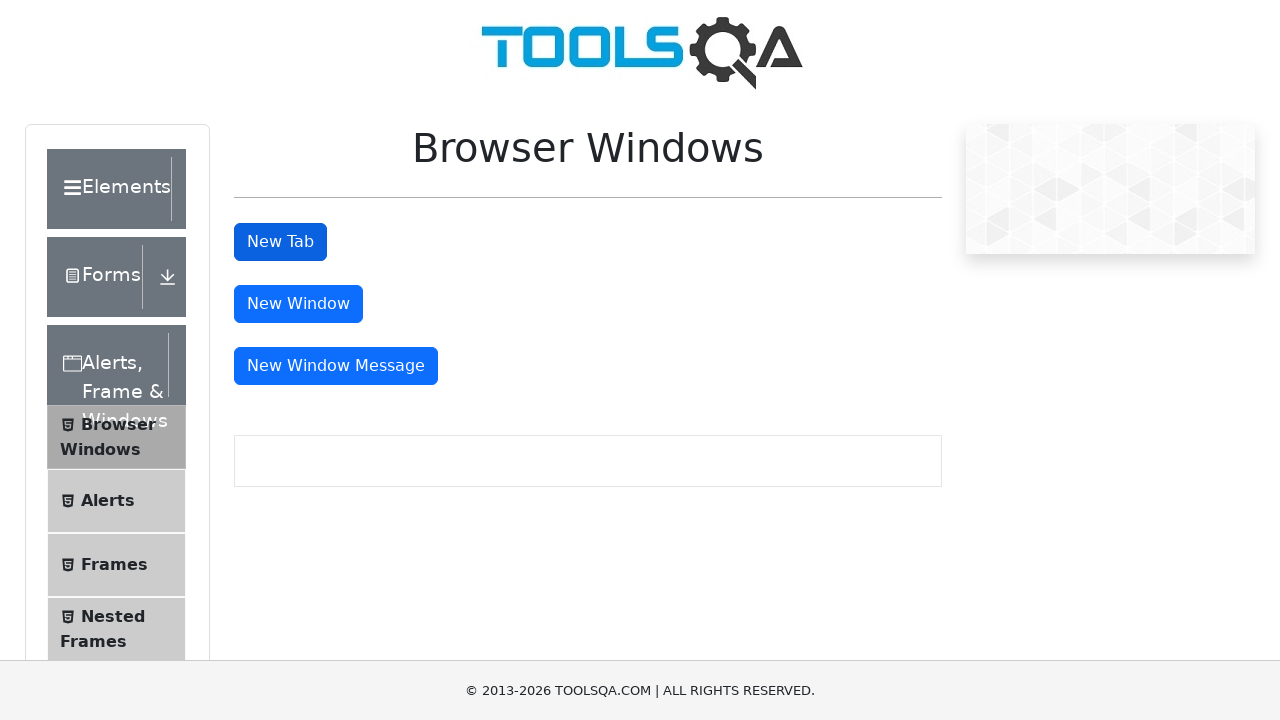

Retrieved all open pages from context
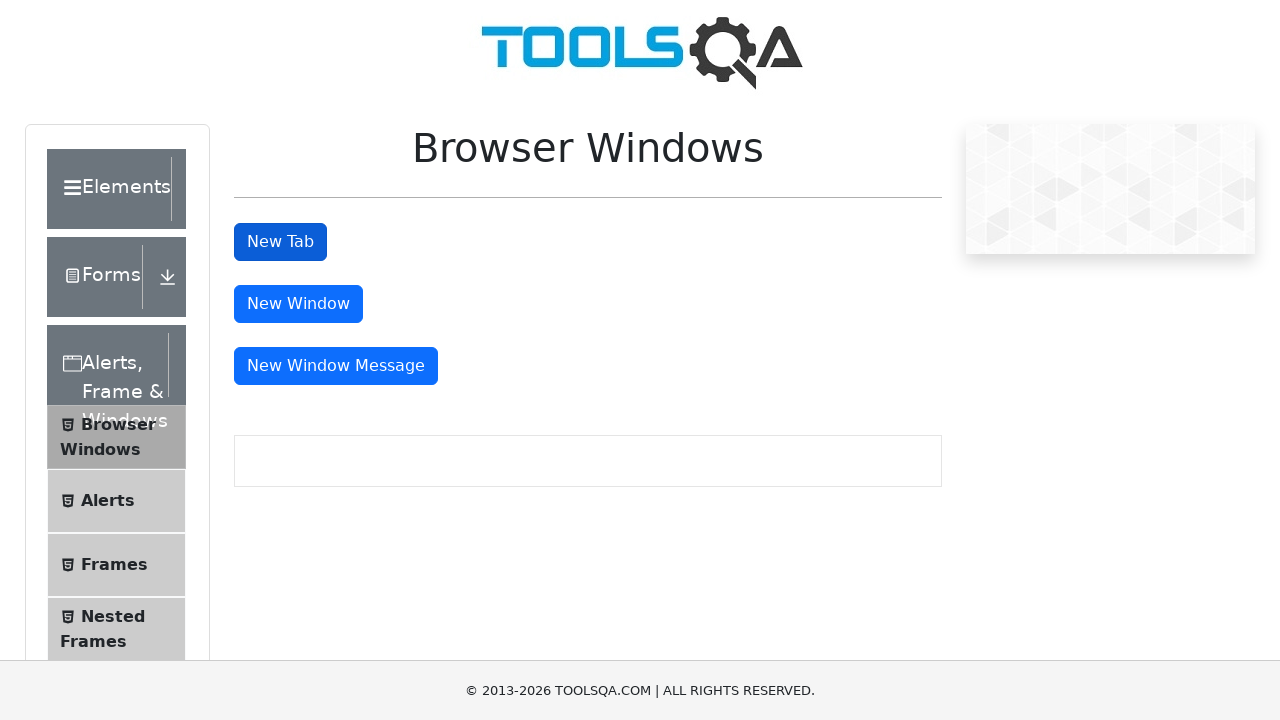

Switched to newly opened tab (index 1)
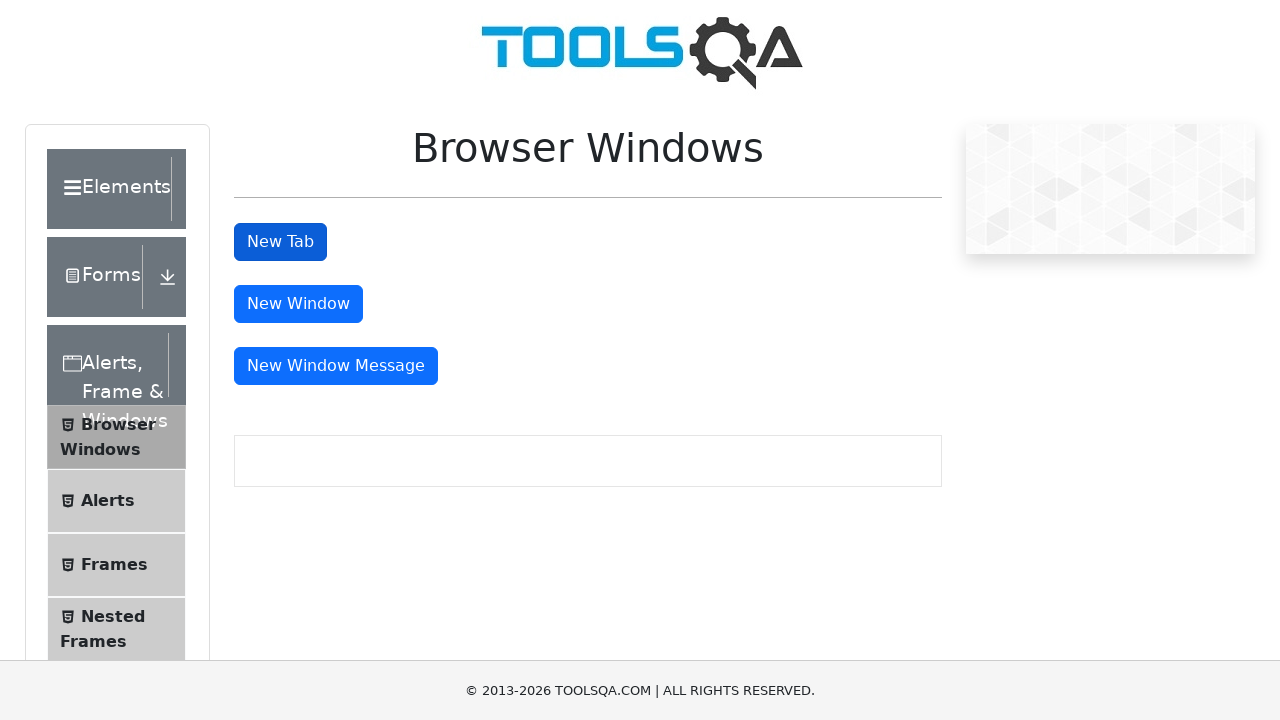

Waited for sample heading to load in new tab
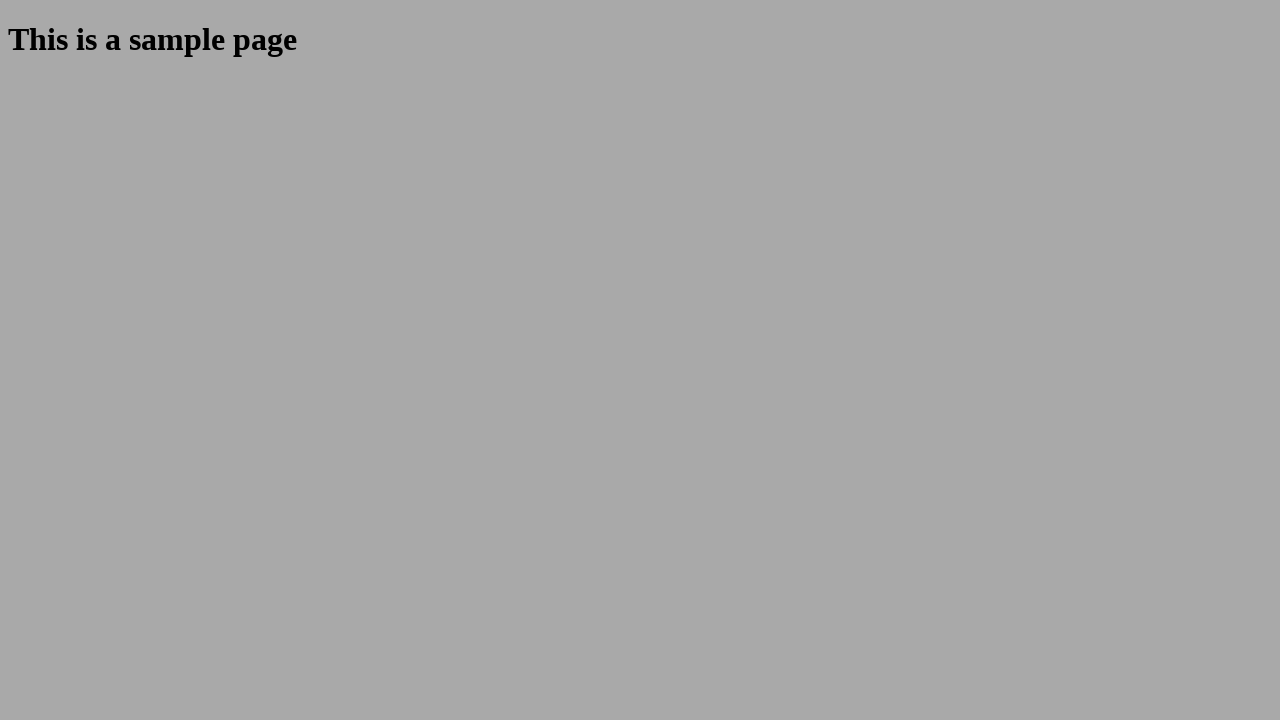

Retrieved text from new tab: This is a sample page
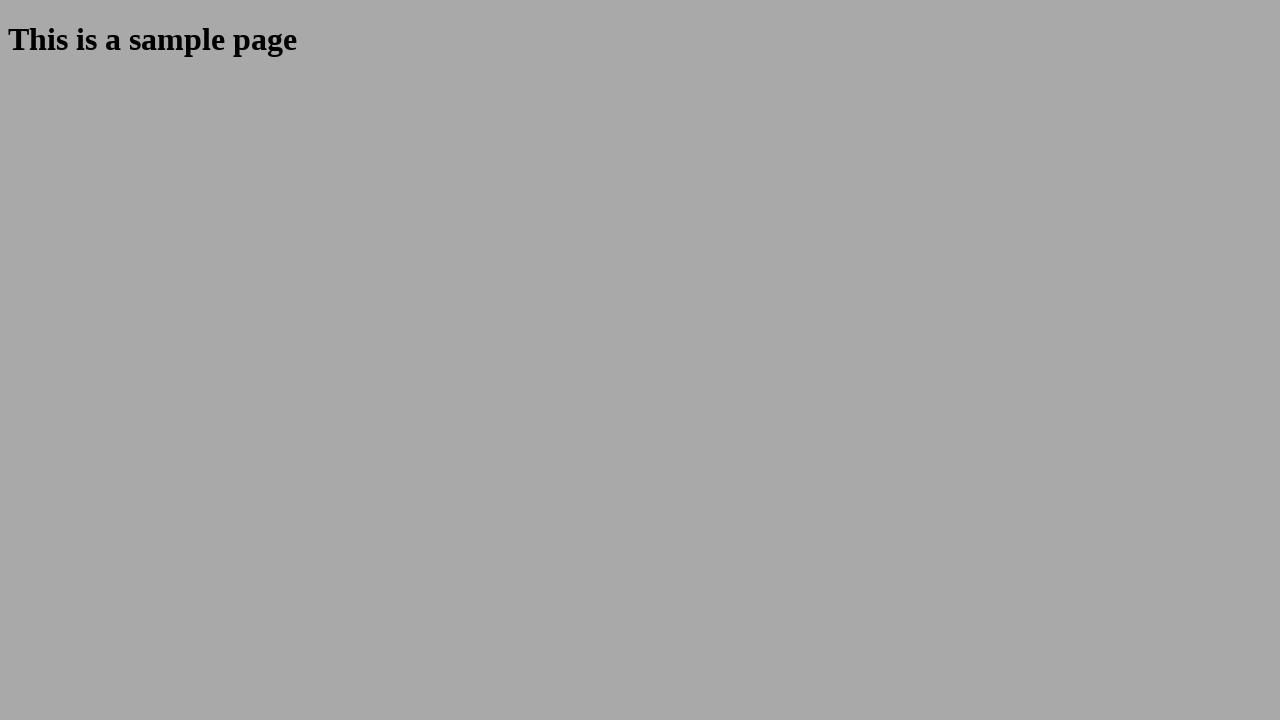

Closed the new tab
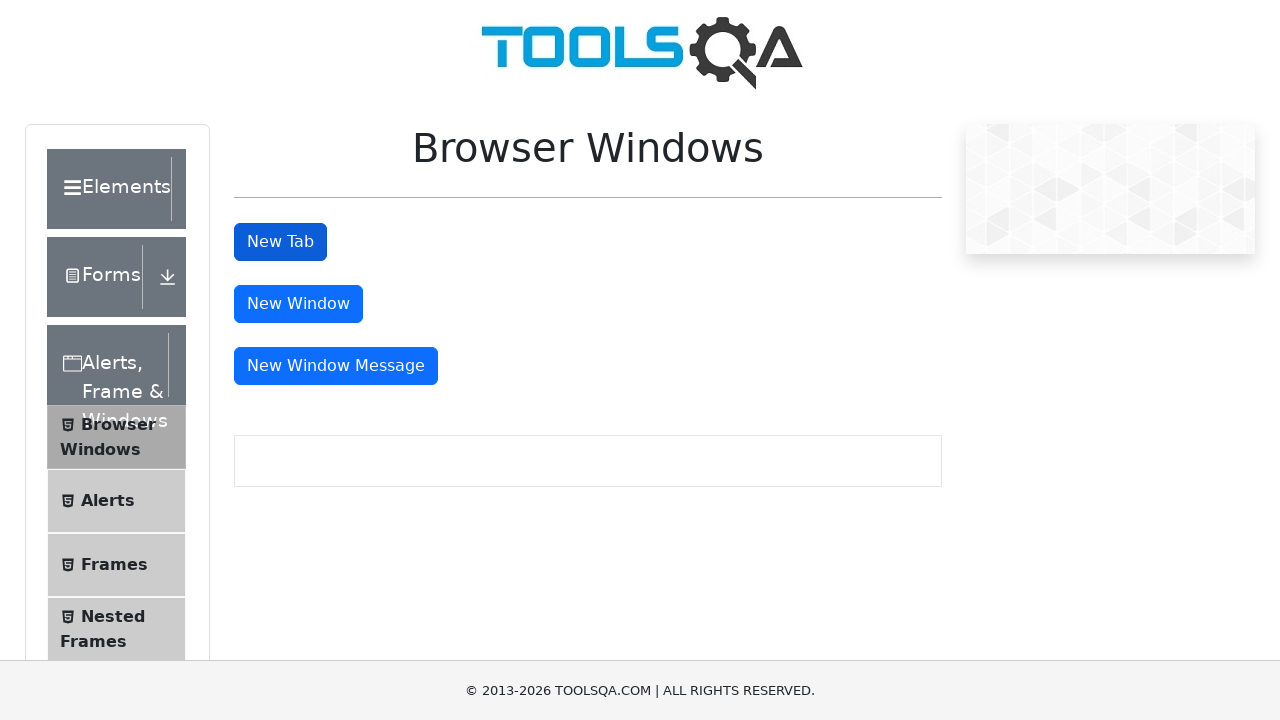

Focus returned to original page after closing new tab
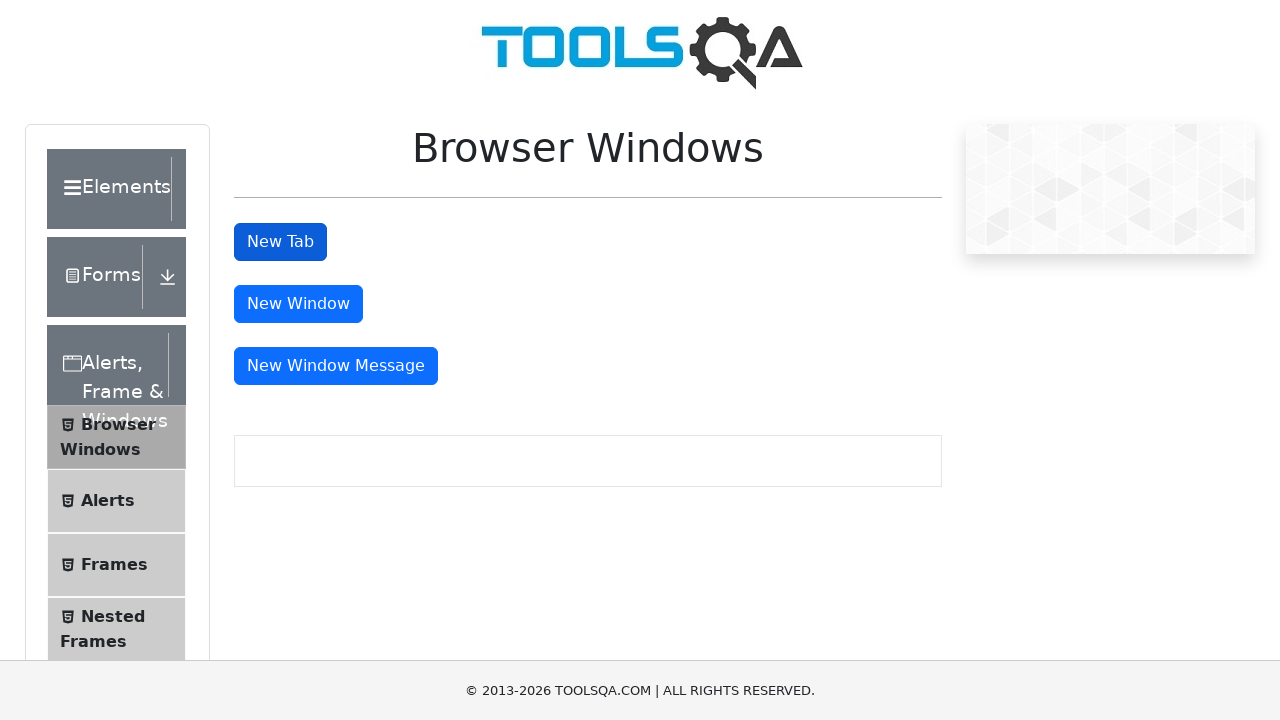

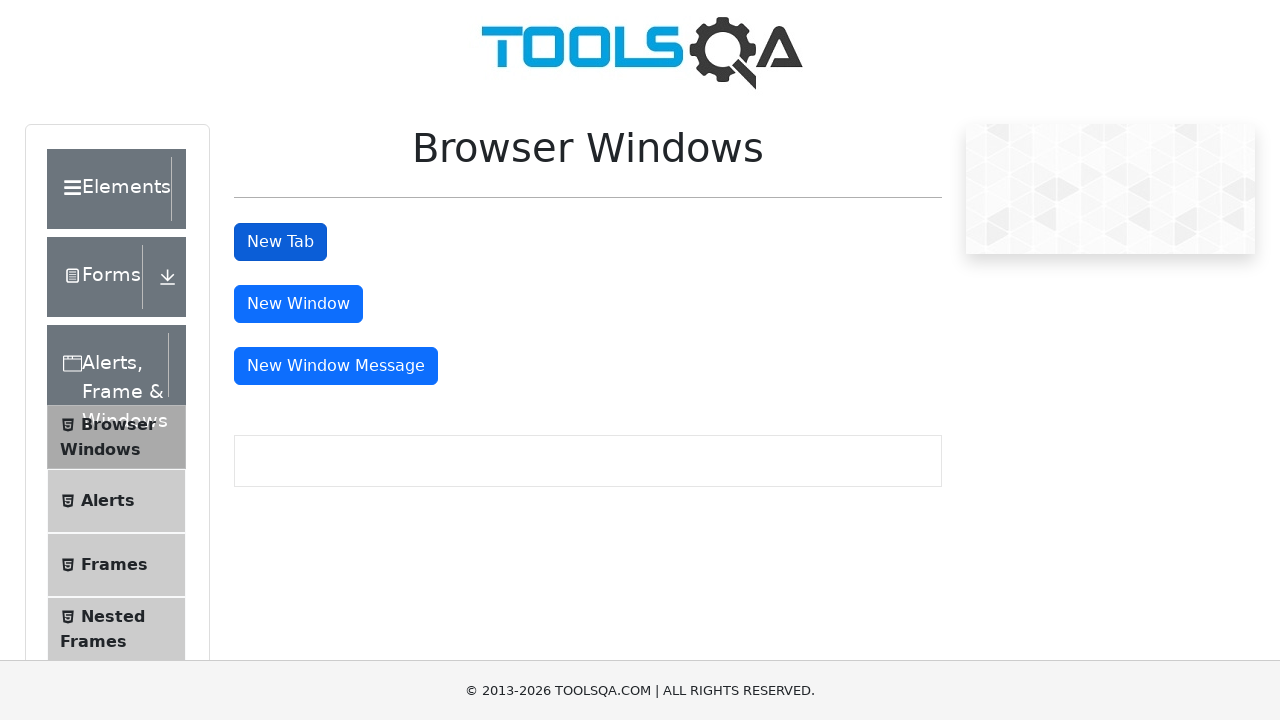